Tests a passenger dropdown selector by clicking to open it, incrementing the adult count 4 times to reach 5 adults, then closing the dropdown and verifying the selection

Starting URL: https://rahulshettyacademy.com/dropdownsPractise/

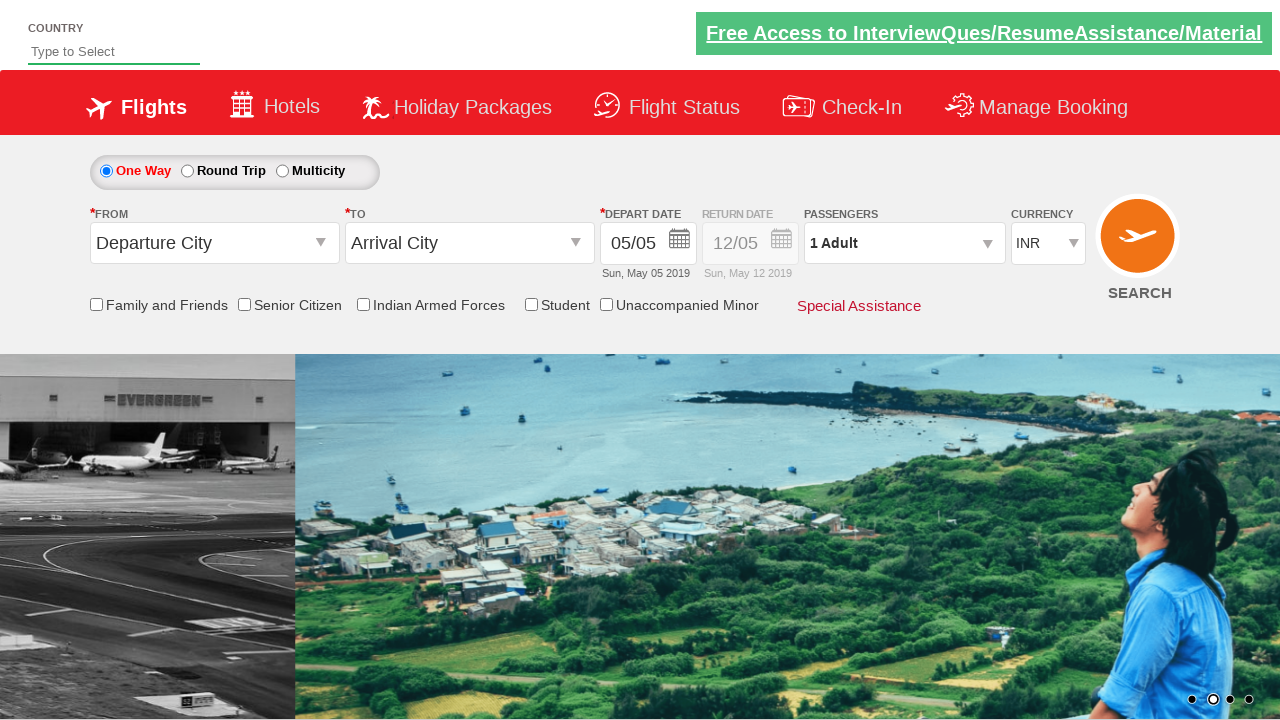

Clicked passenger info dropdown to open it at (904, 243) on #divpaxinfo
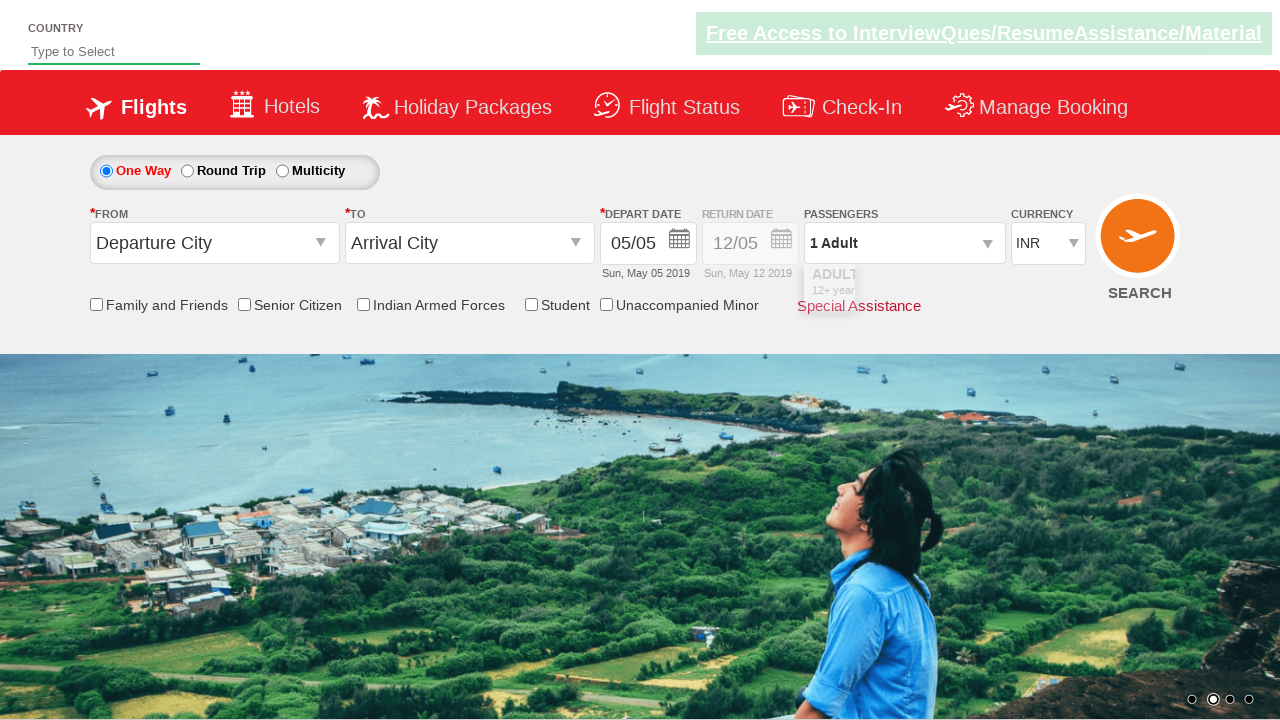

Dropdown opened and increment adult button is visible
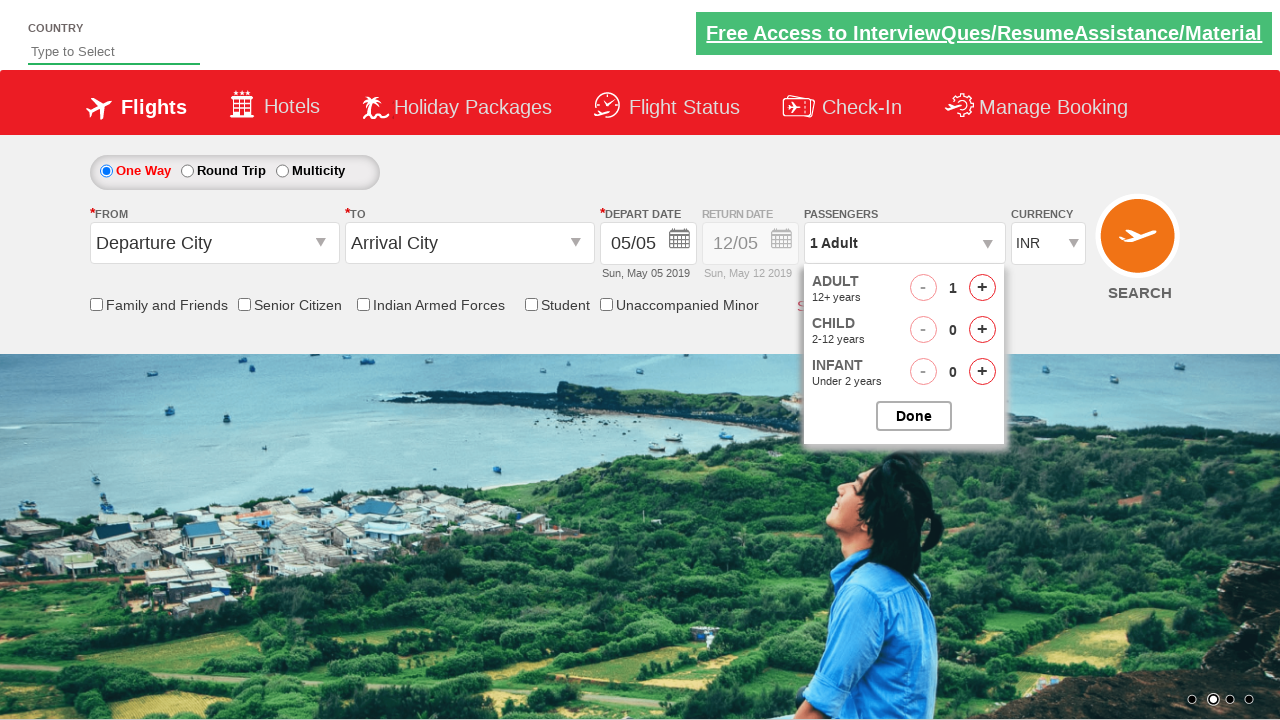

Clicked increment adult button (iteration 1 of 4) at (982, 288) on #hrefIncAdt
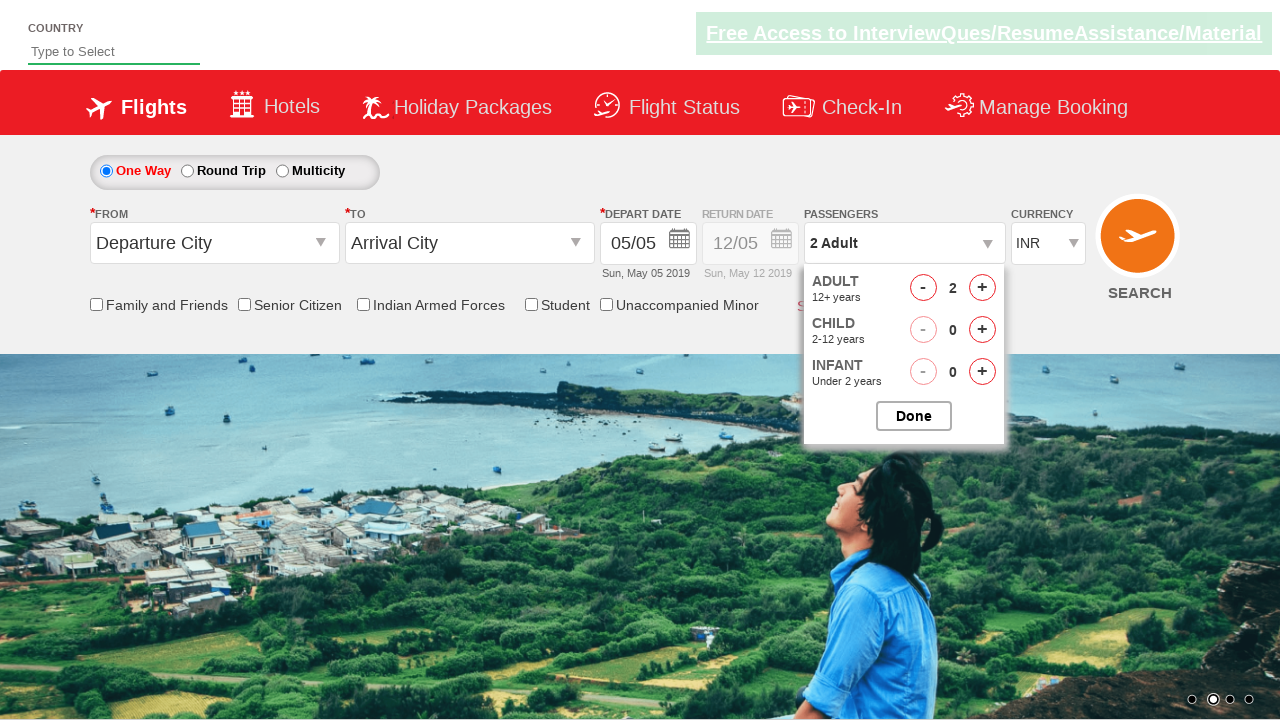

Clicked increment adult button (iteration 2 of 4) at (982, 288) on #hrefIncAdt
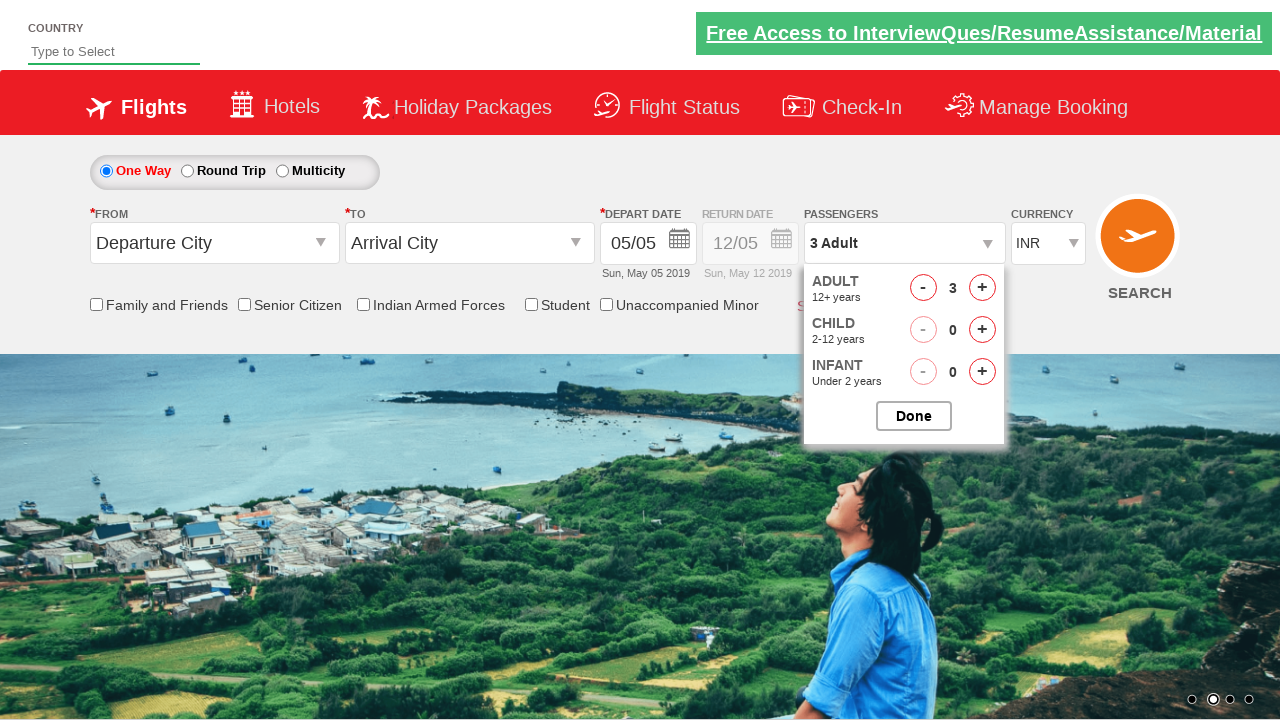

Clicked increment adult button (iteration 3 of 4) at (982, 288) on #hrefIncAdt
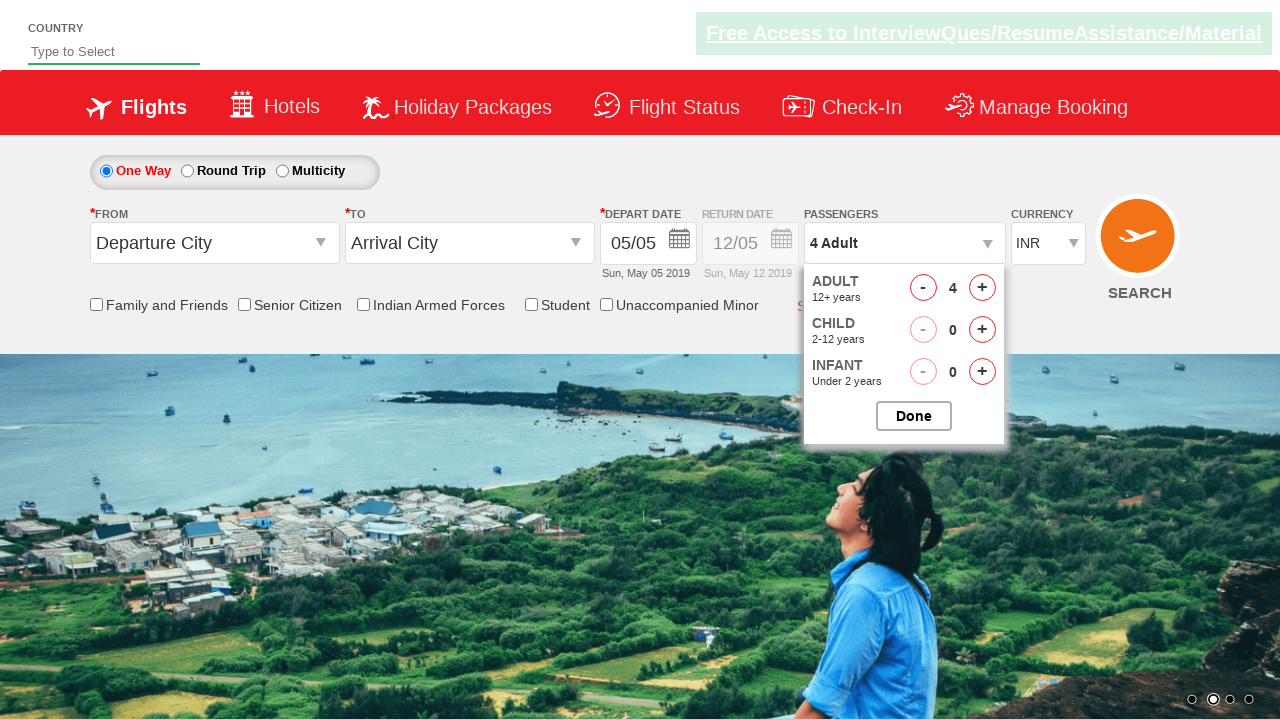

Clicked increment adult button (iteration 4 of 4) at (982, 288) on #hrefIncAdt
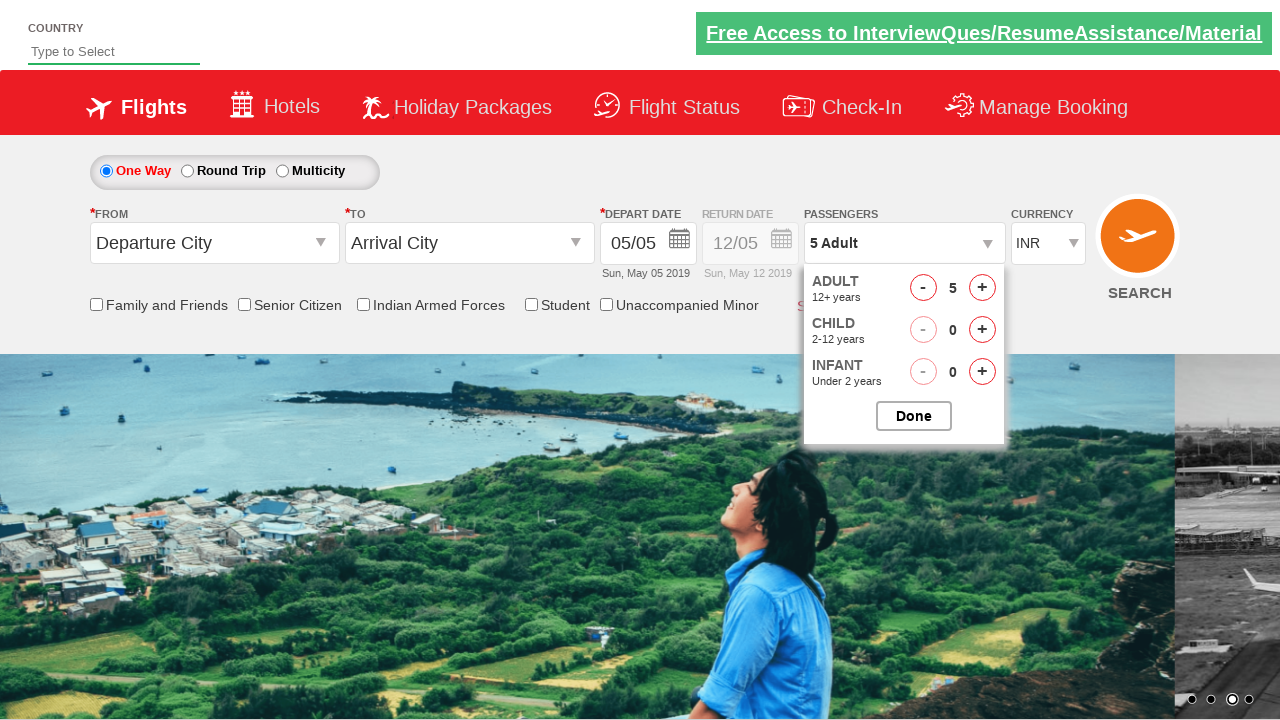

Closed the passenger options dropdown at (914, 416) on #btnclosepaxoption
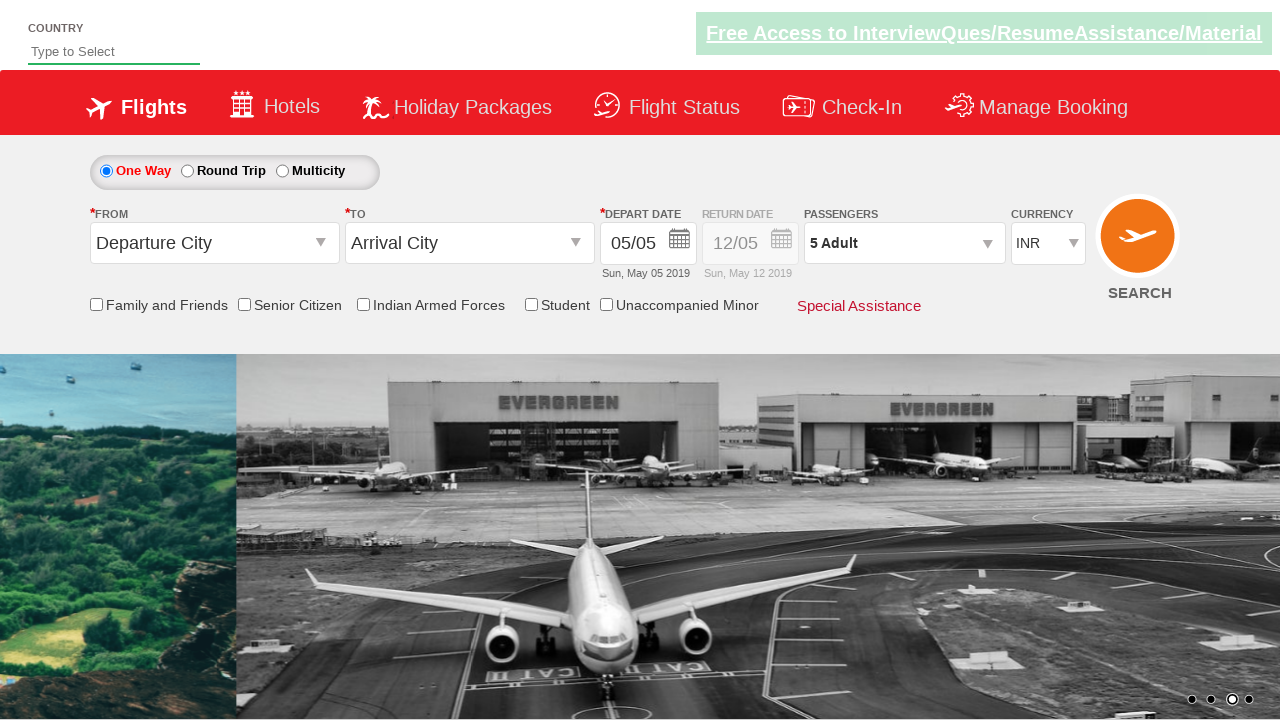

Verified dropdown displays '5 Adult'
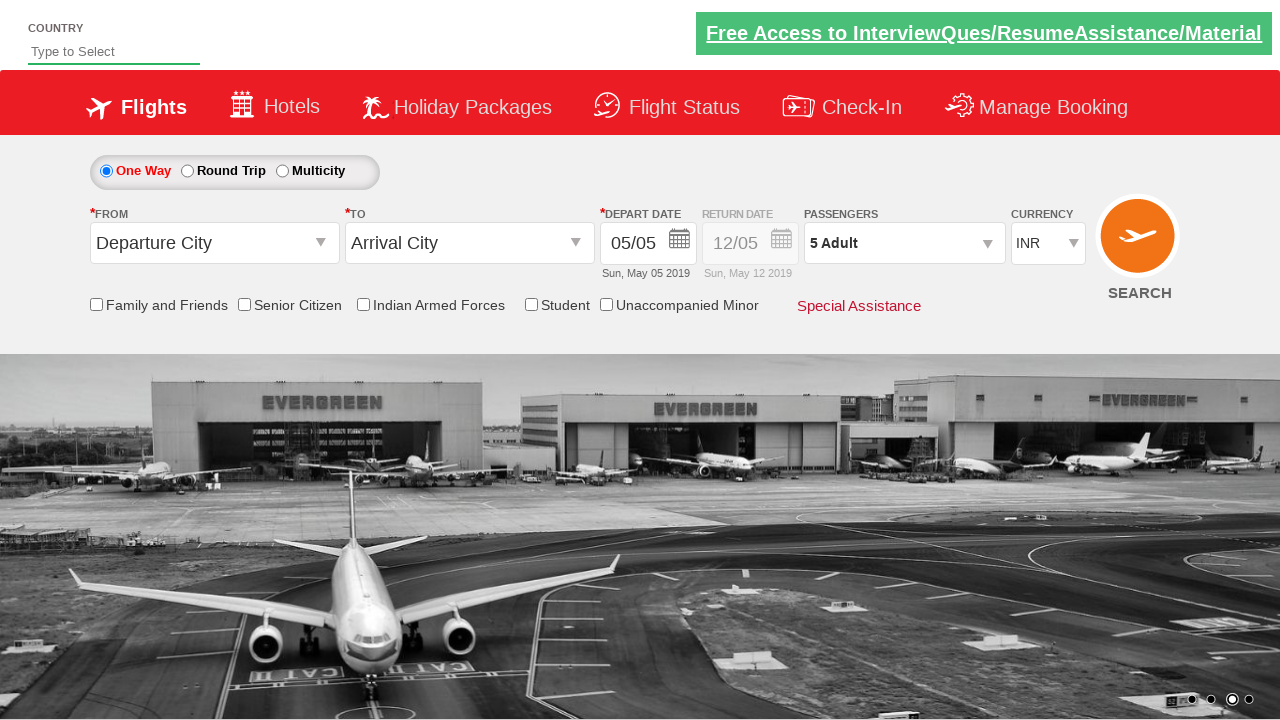

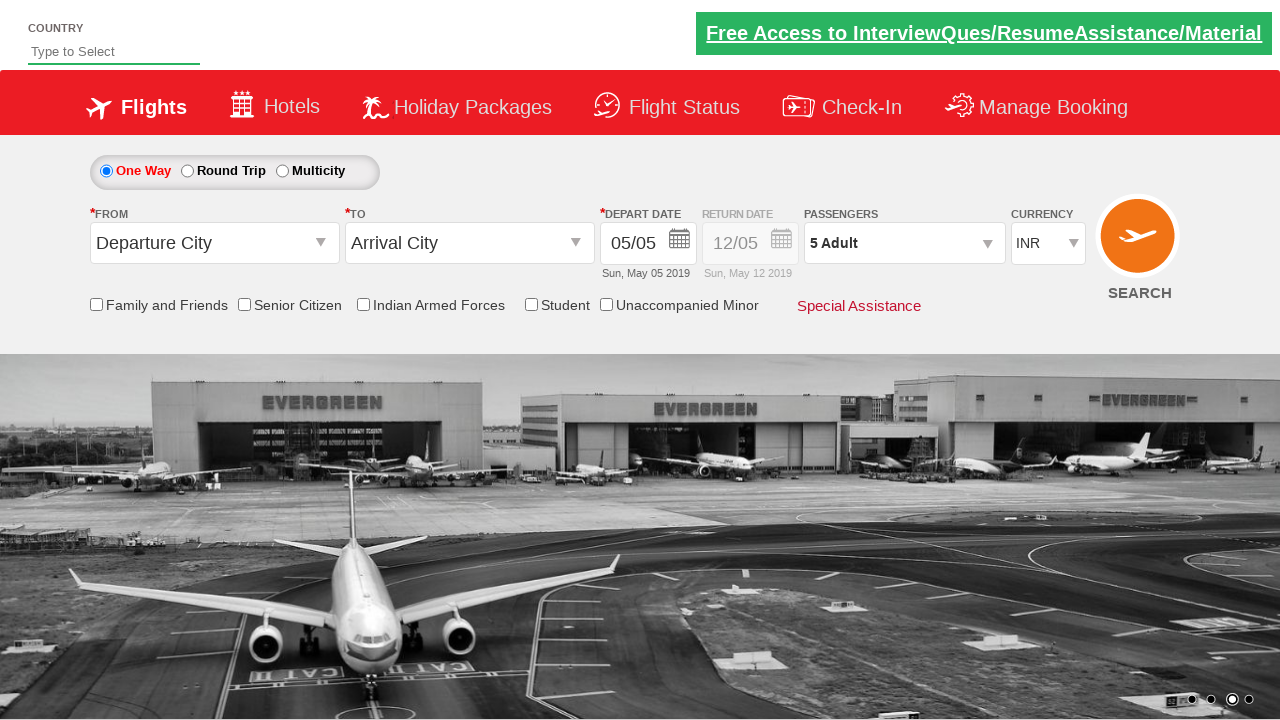